Tests drag and drop functionality by dragging a draggable element onto a droppable target area on the jQuery UI demo page

Starting URL: https://jqueryui.com/resources/demos/droppable/default.html

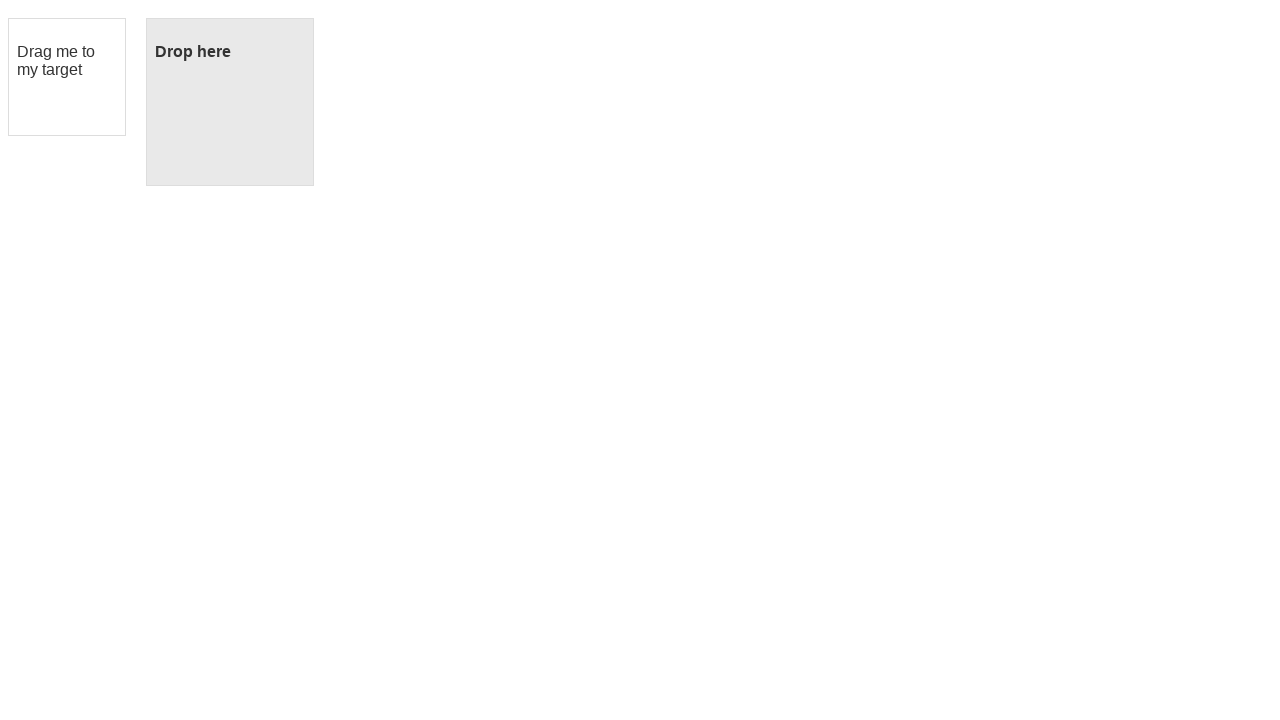

Located the draggable element
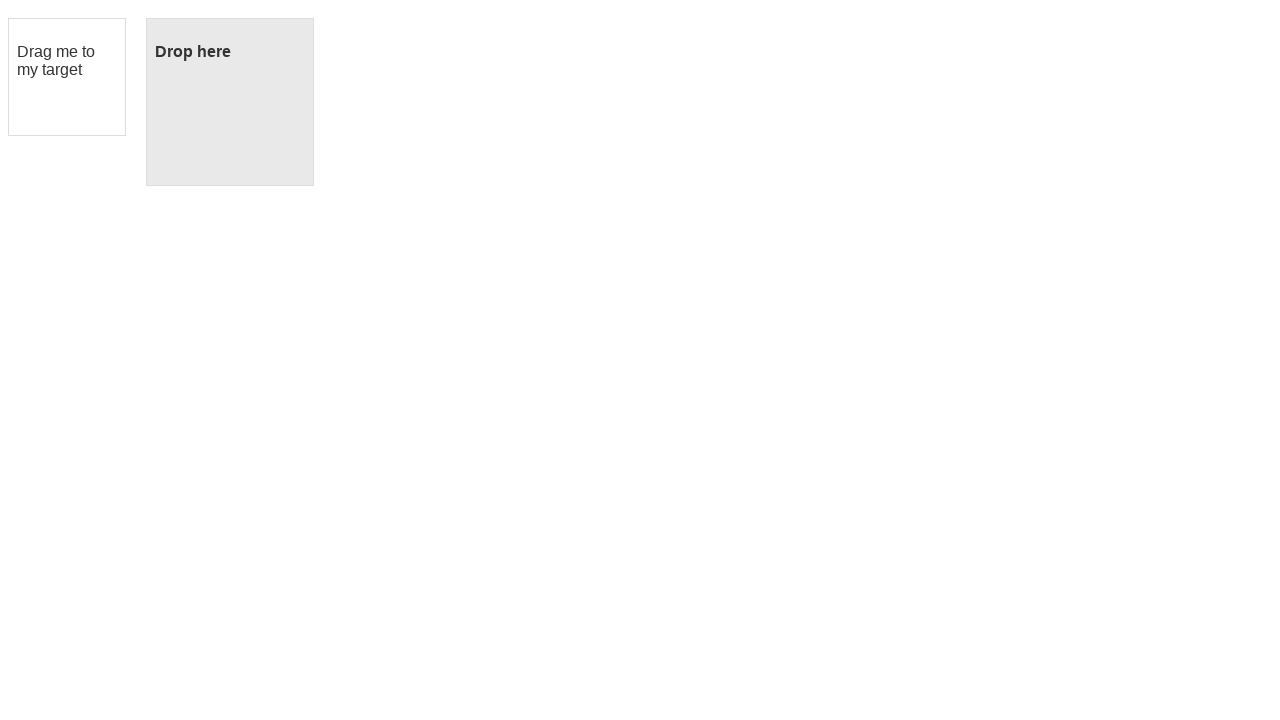

Located the droppable target element
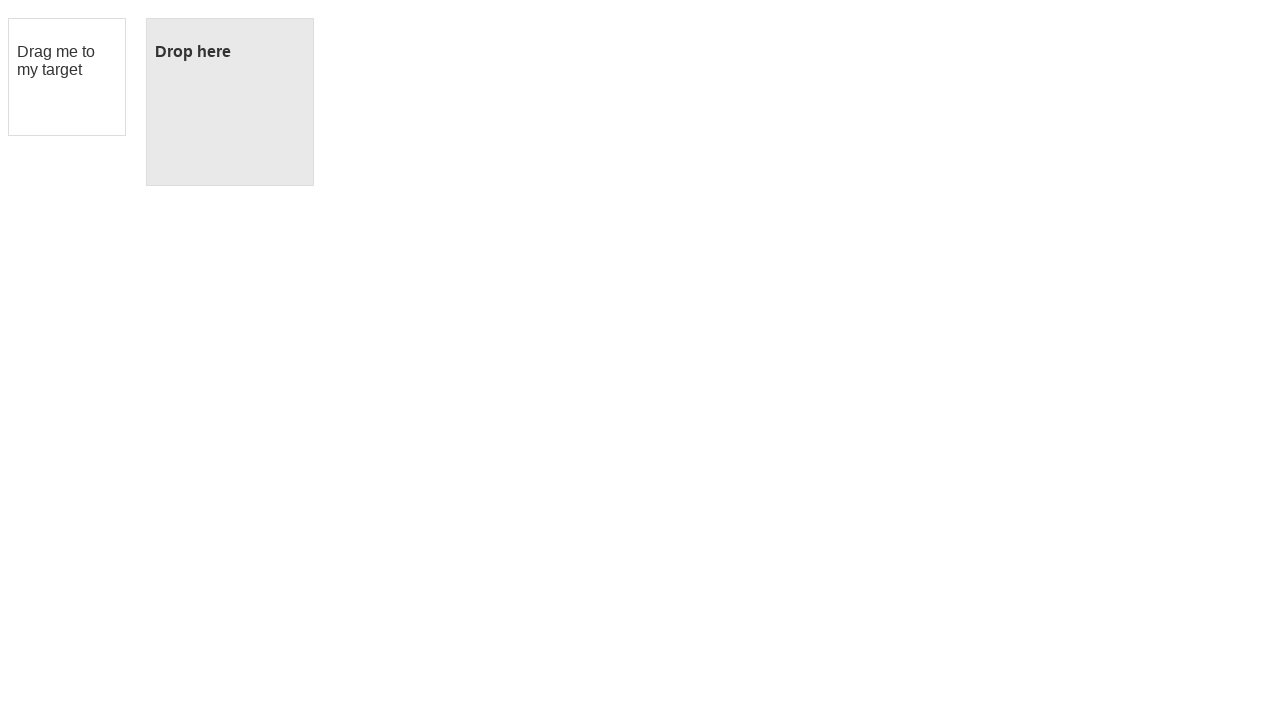

Dragged draggable element onto droppable target at (230, 102)
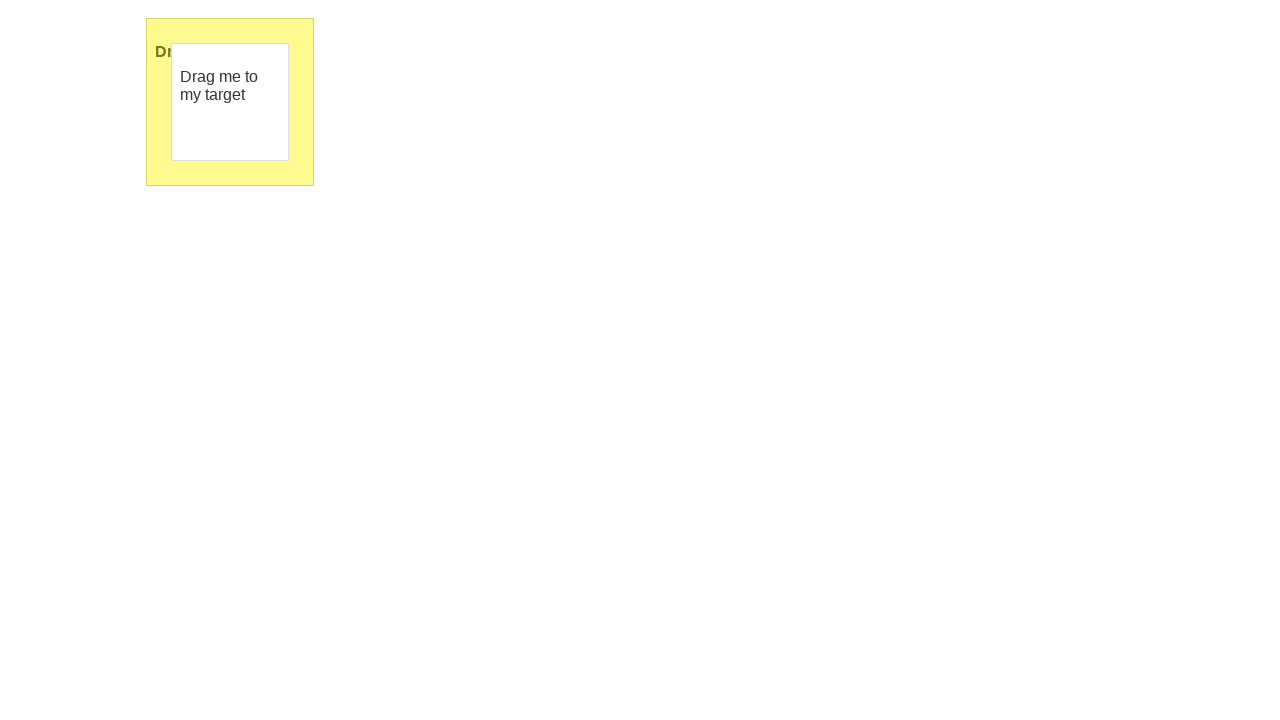

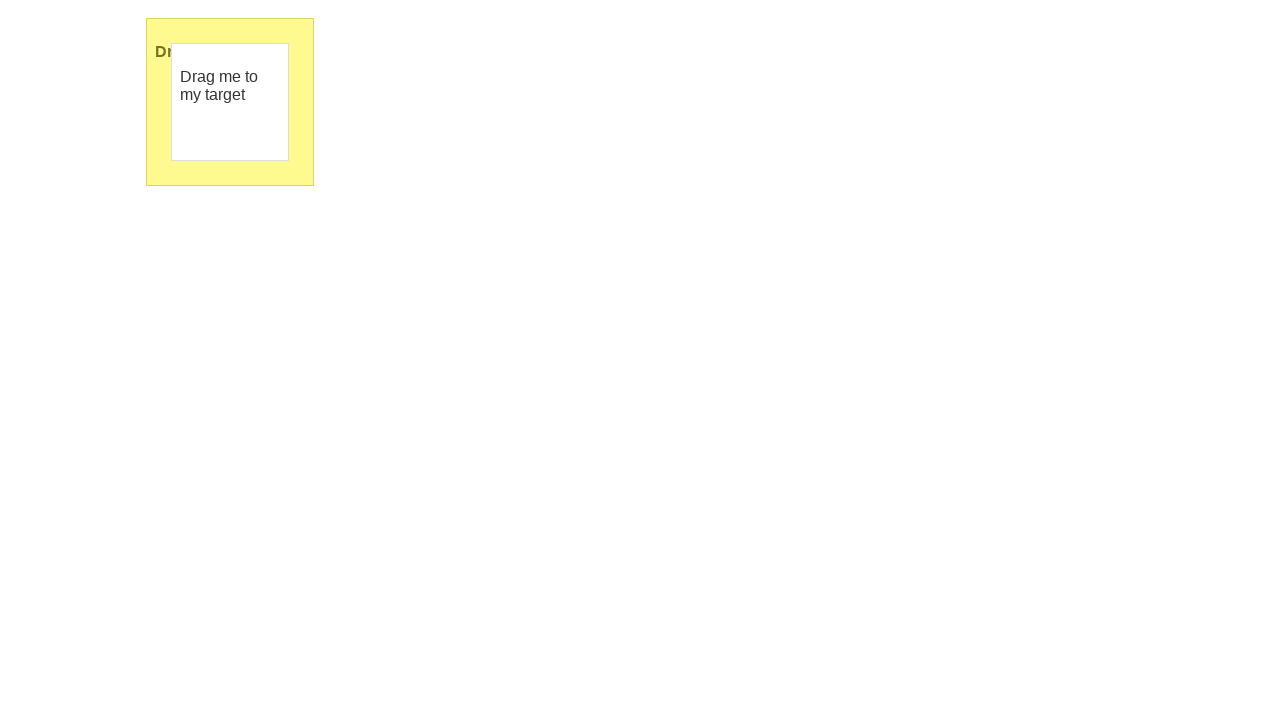